Tests dynamic controls page by clicking Remove button, verifying "It's gone!" message appears, then clicking Add button and verifying "It's back!" message appears using implicit wait strategy

Starting URL: https://the-internet.herokuapp.com/dynamic_controls

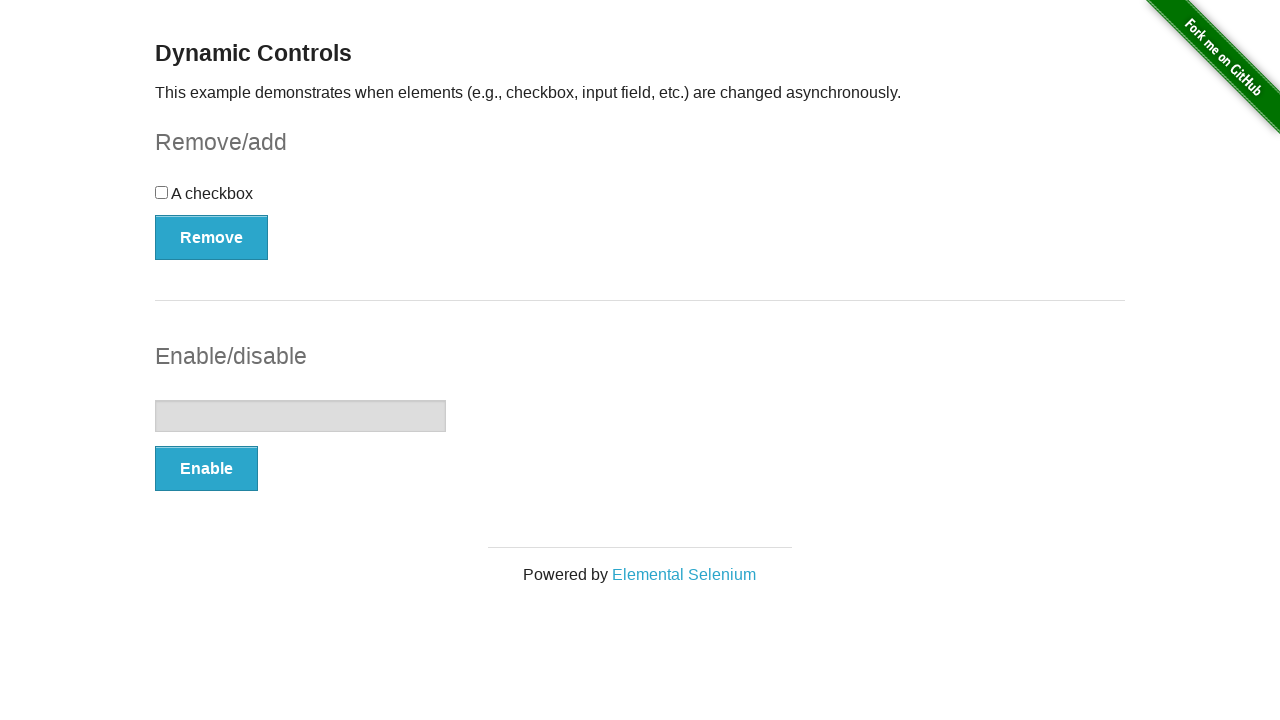

Clicked Remove button at (212, 237) on xpath=//button[text()='Remove']
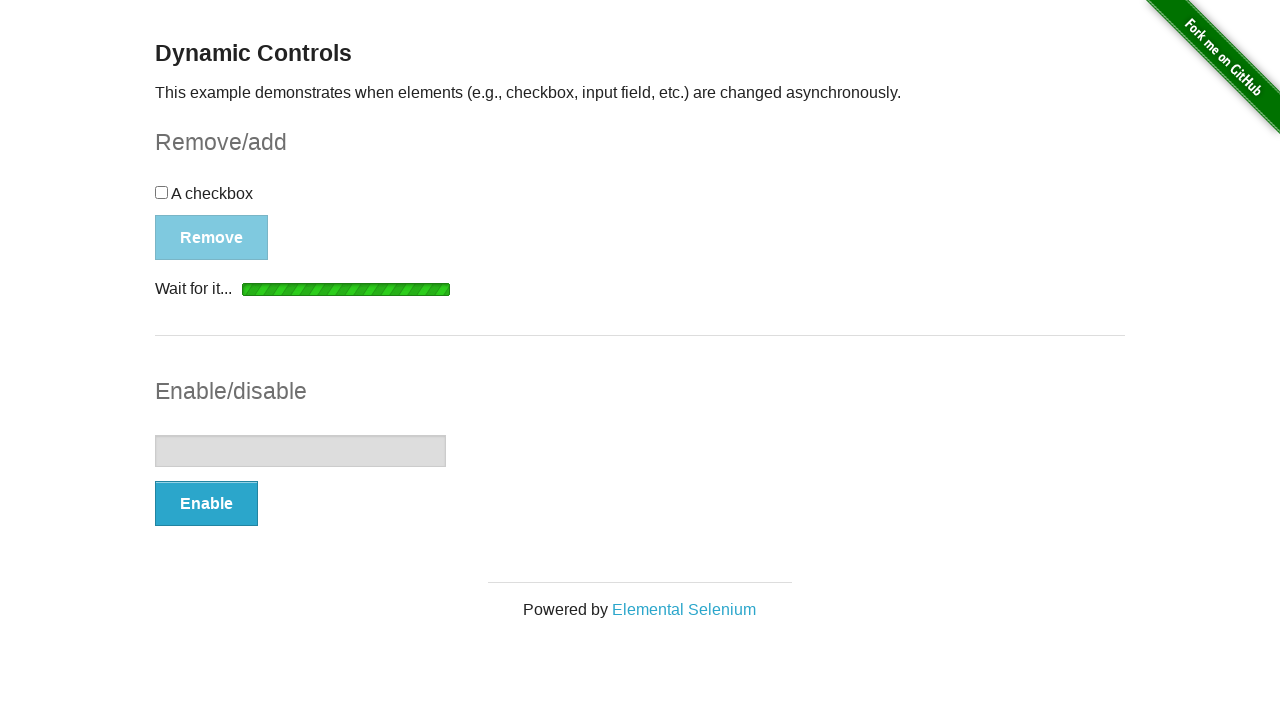

Waited for "It's gone!" message to appear
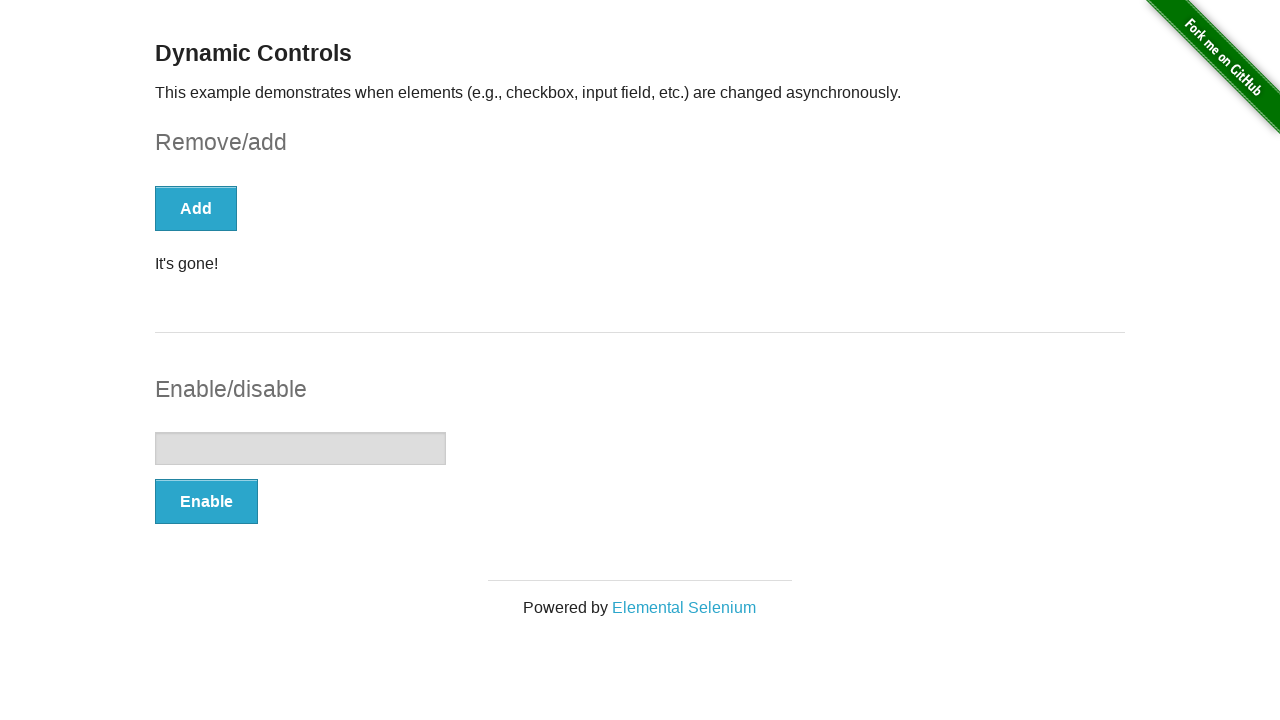

Verified "It's gone!" message is visible
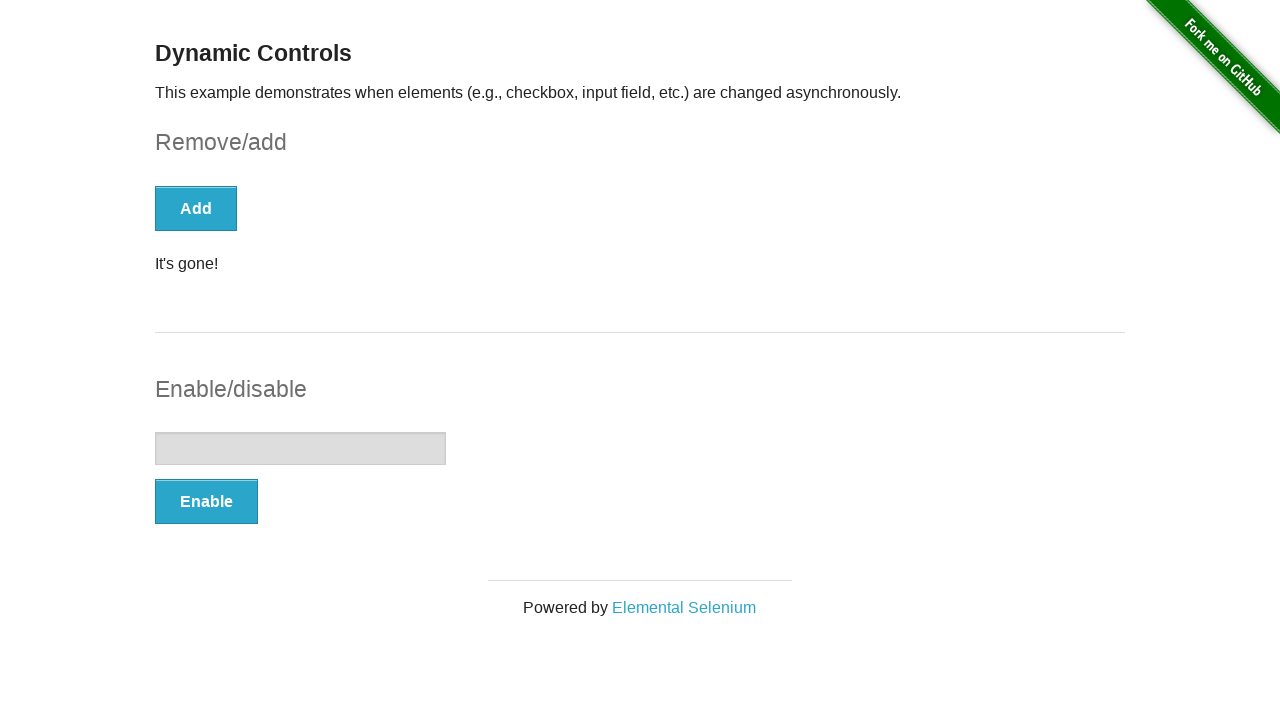

Clicked Add button at (196, 208) on xpath=//button[text()='Add']
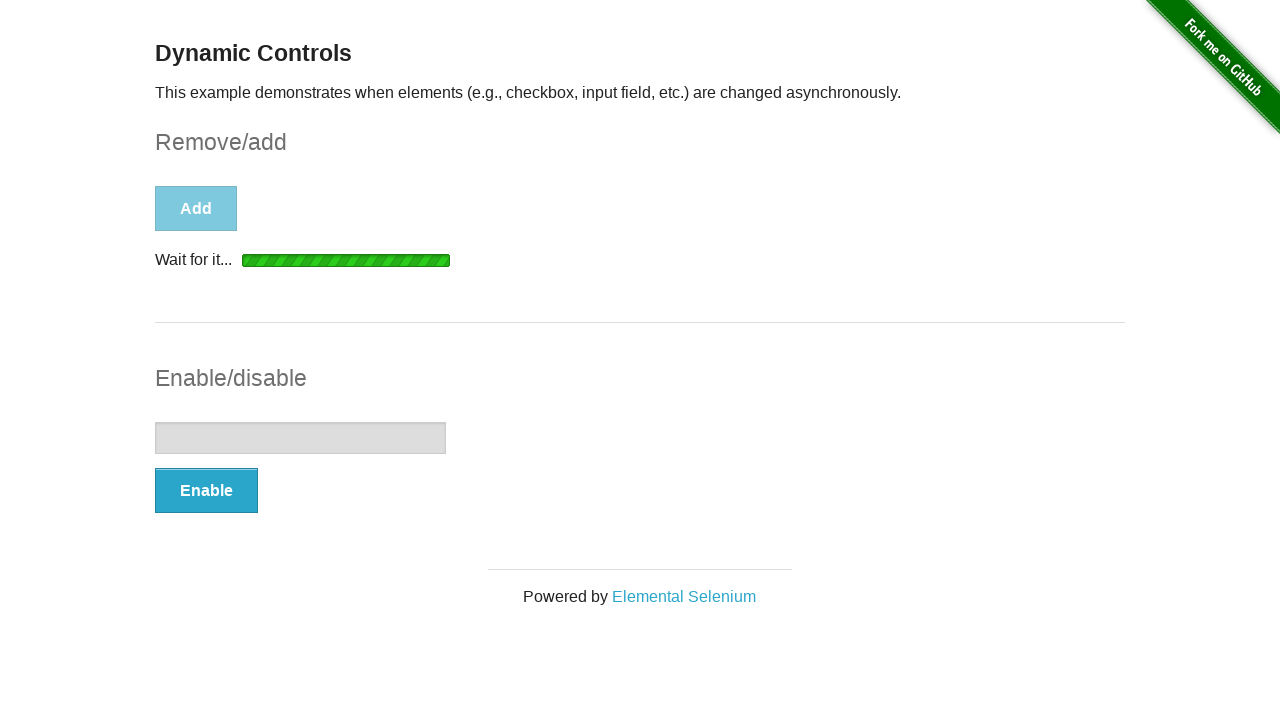

Waited for "It's back!" message to appear
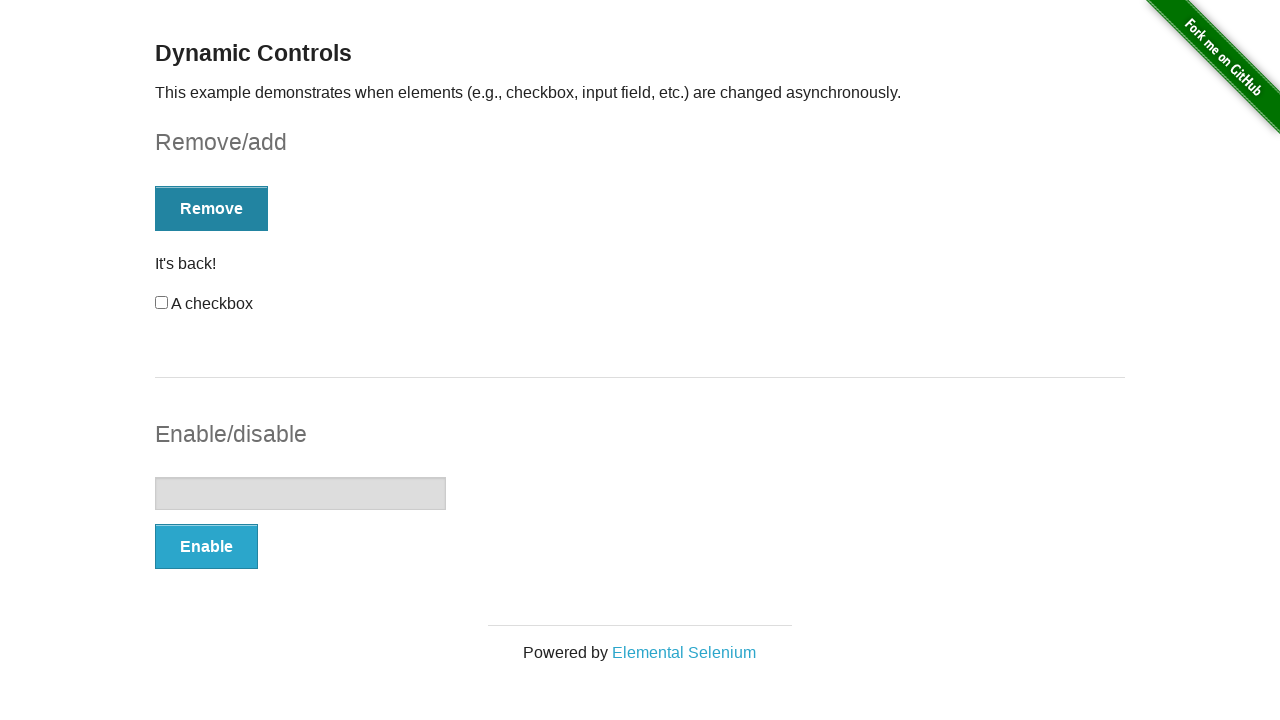

Verified "It's back!" message is visible
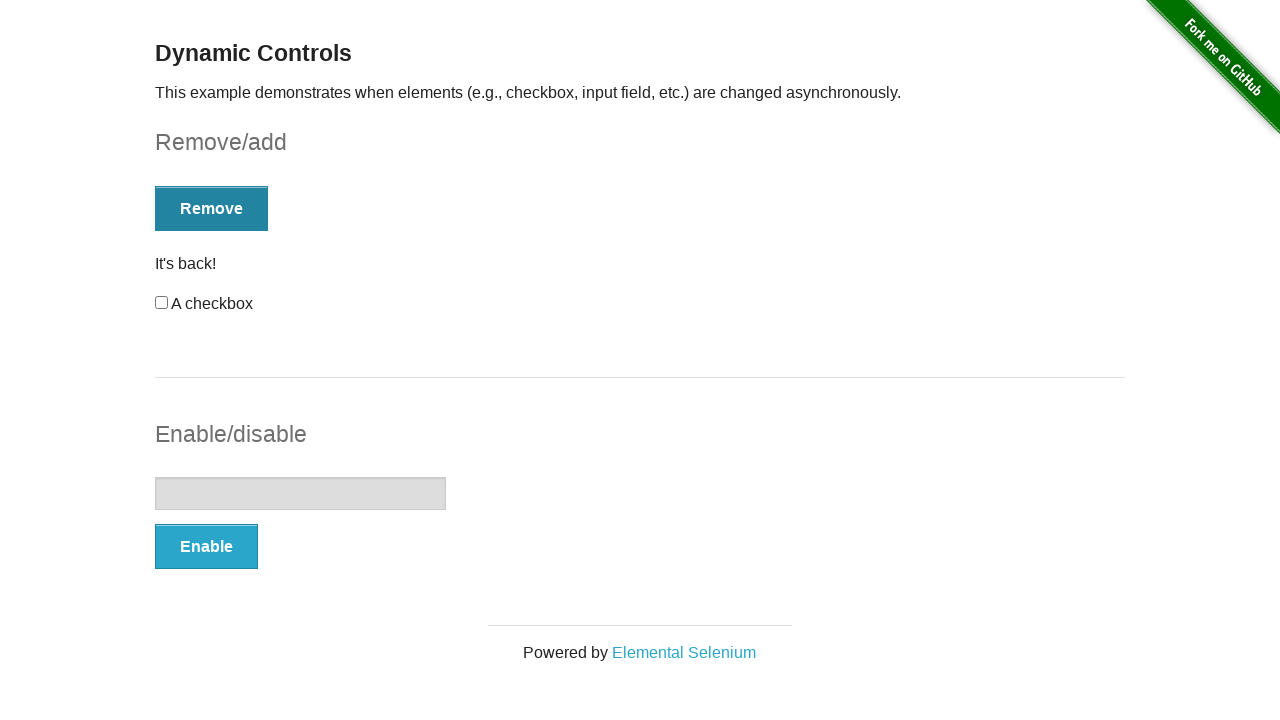

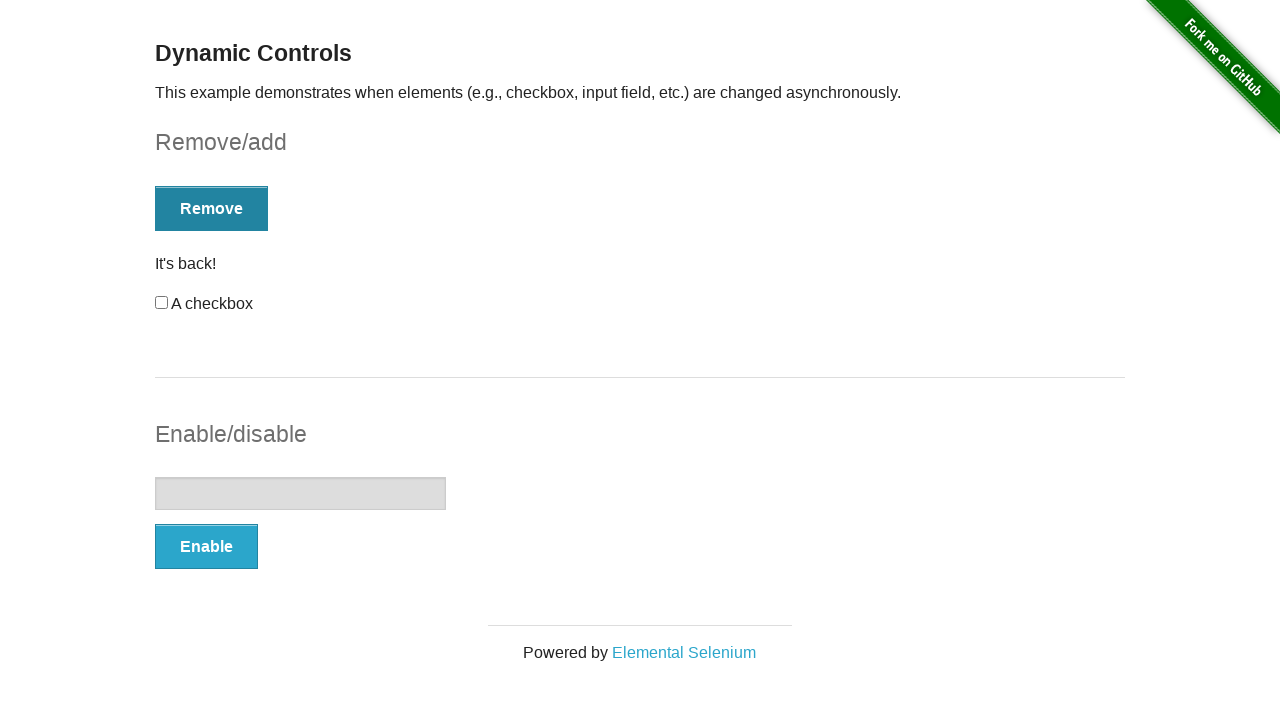